Tests the Playwright homepage by verifying the page title contains "Playwright", checking the "Get Started" link has the correct href attribute, clicking it, and verifying navigation to the intro page.

Starting URL: https://playwright.dev

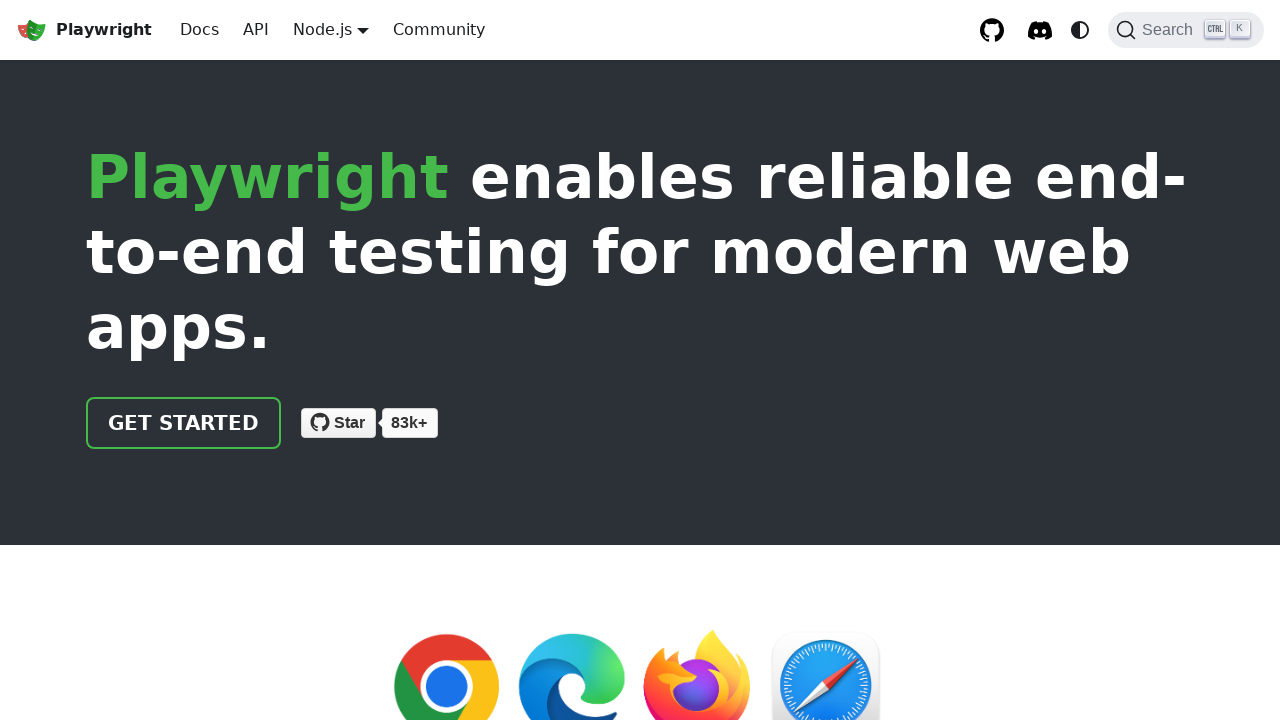

Verified page title contains 'Playwright'
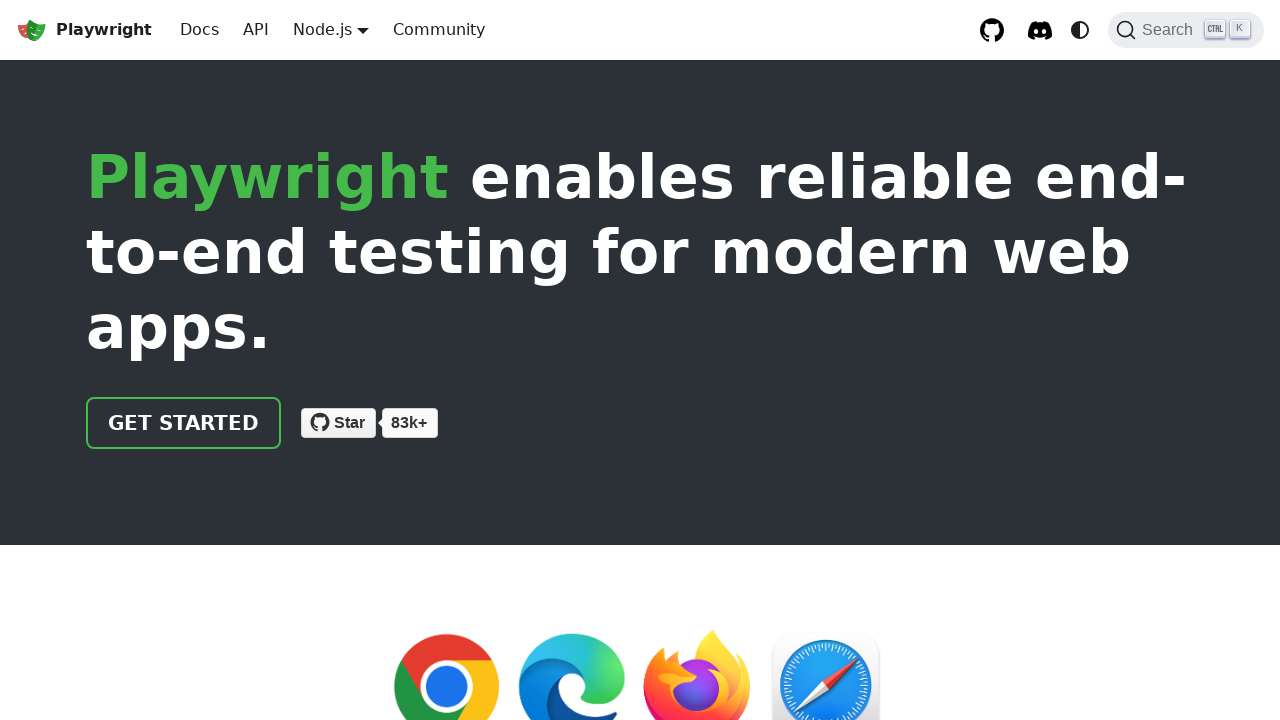

Located the 'Get Started' link
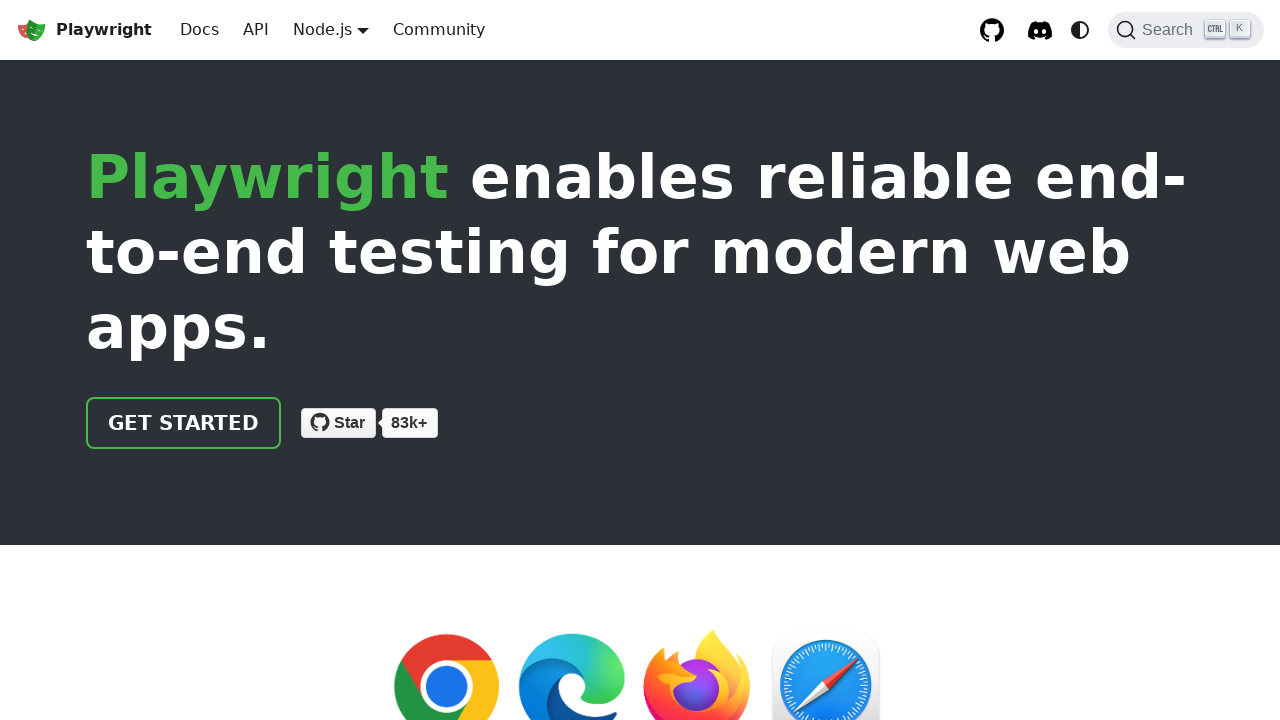

Verified 'Get Started' link has href attribute '/docs/intro'
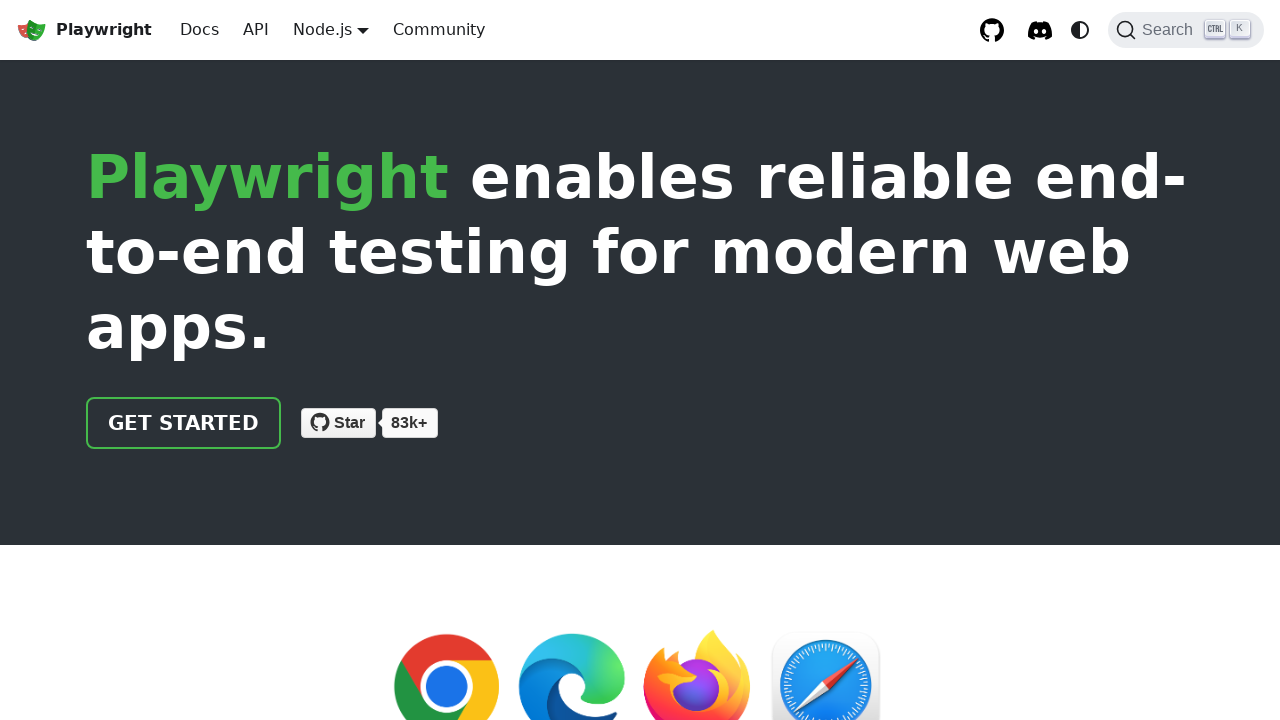

Clicked the 'Get Started' link at (184, 423) on text=Get Started
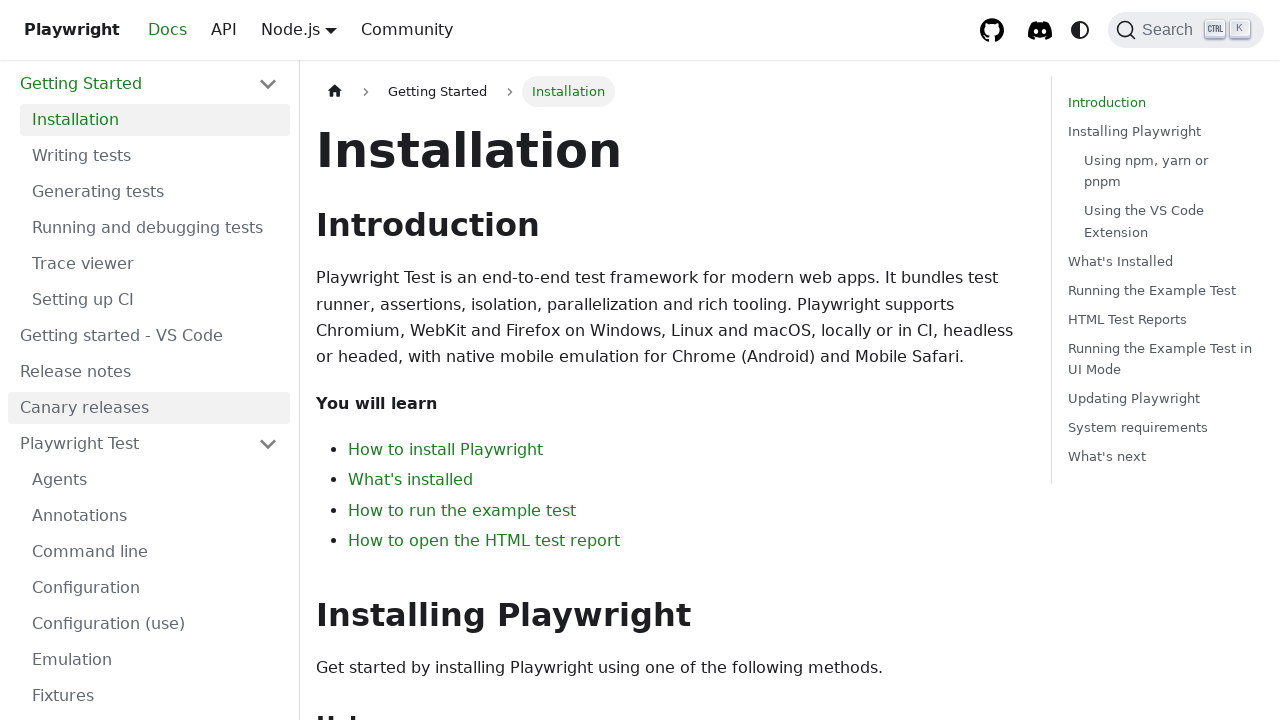

Verified navigation to intro page (URL contains 'intro')
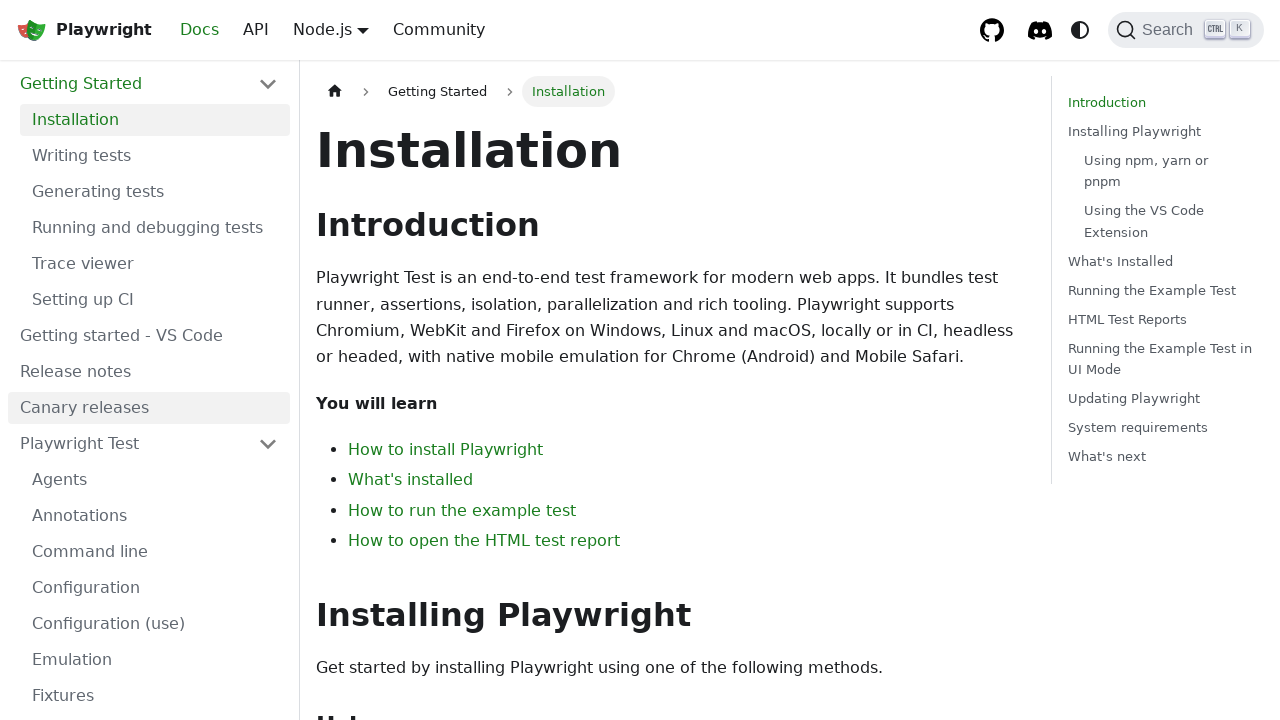

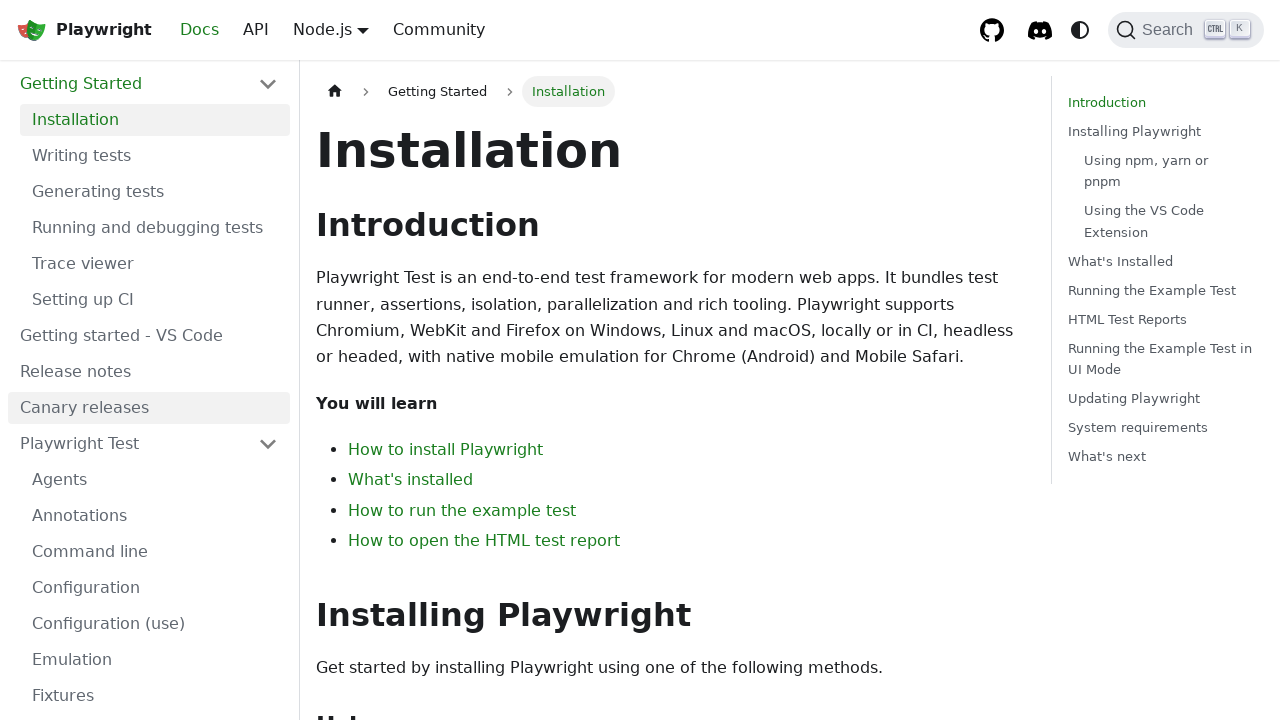